Tests countdown timer by waiting for it to reach "00" seconds

Starting URL: https://automationfc.github.io/fluent-wait/

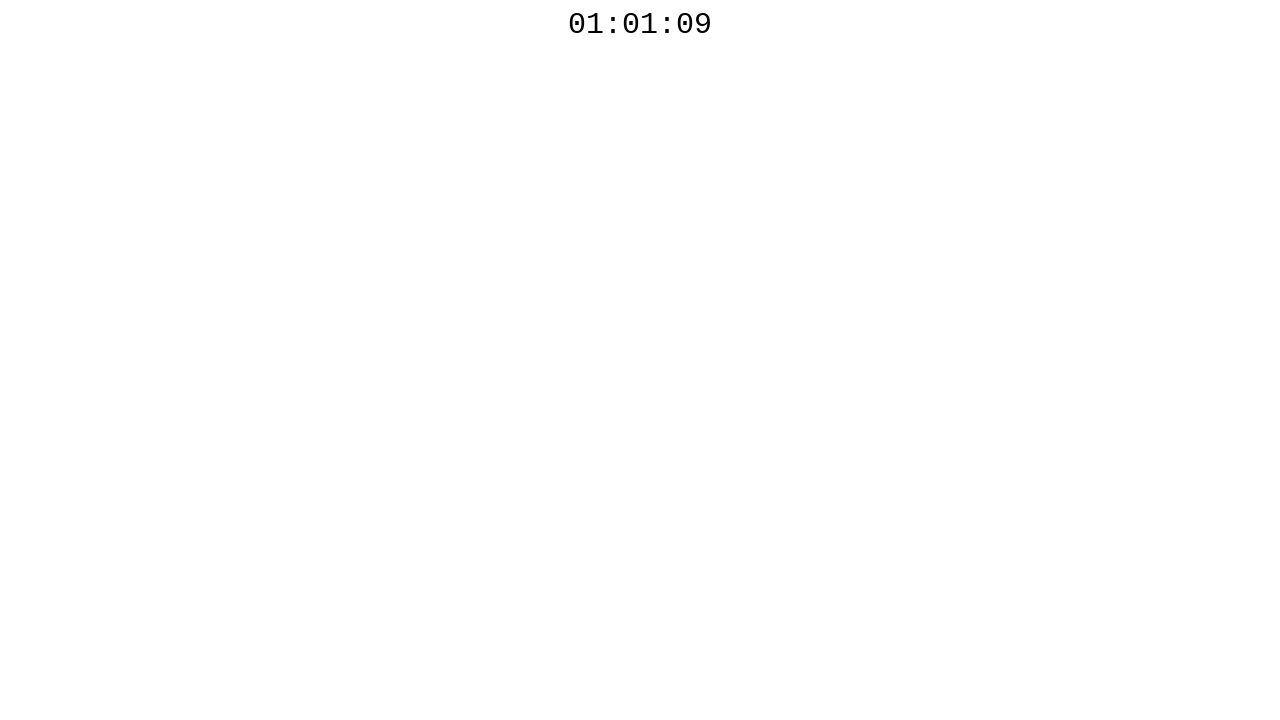

Countdown timer reached 00 seconds
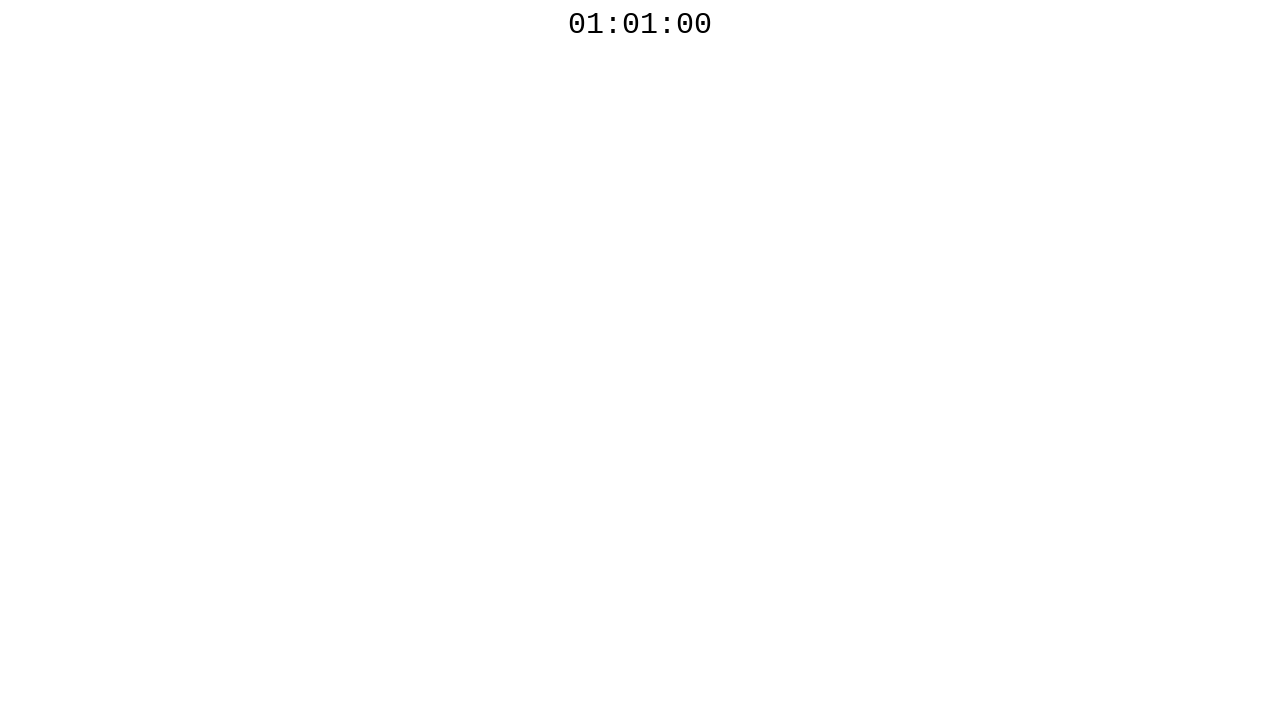

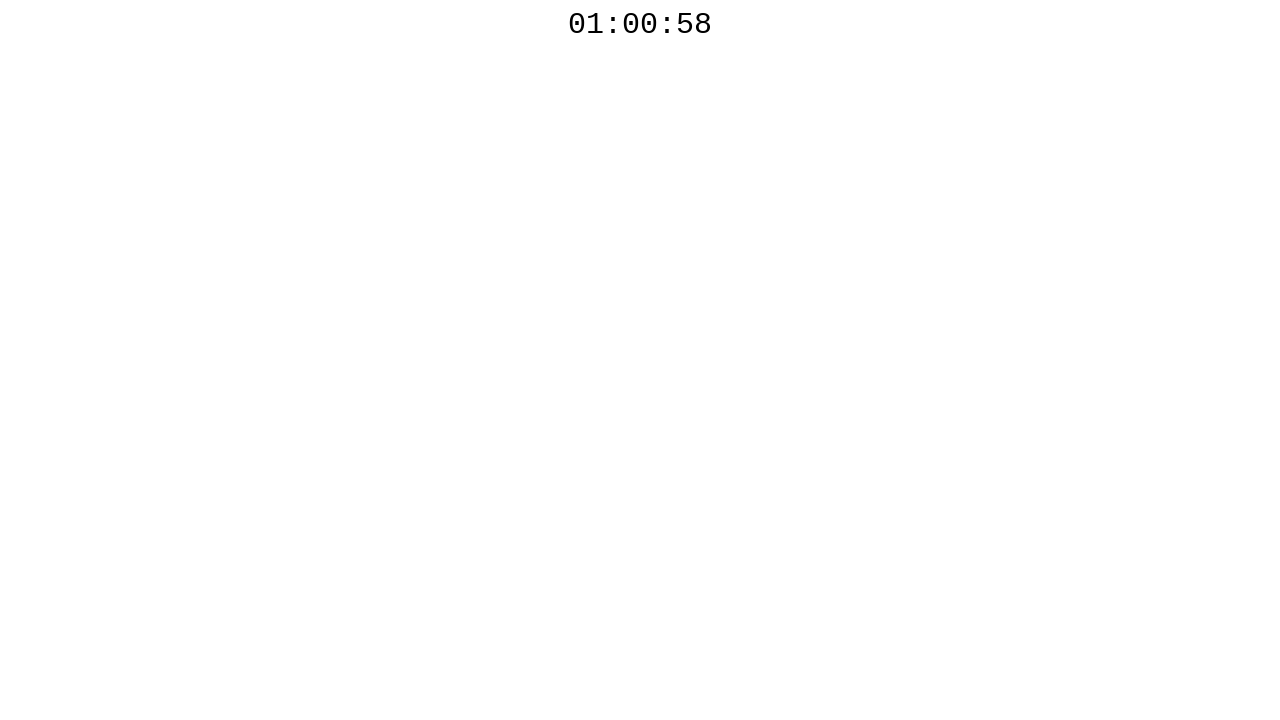